Tests filtering to display only active (uncompleted) items

Starting URL: https://demo.playwright.dev/todomvc

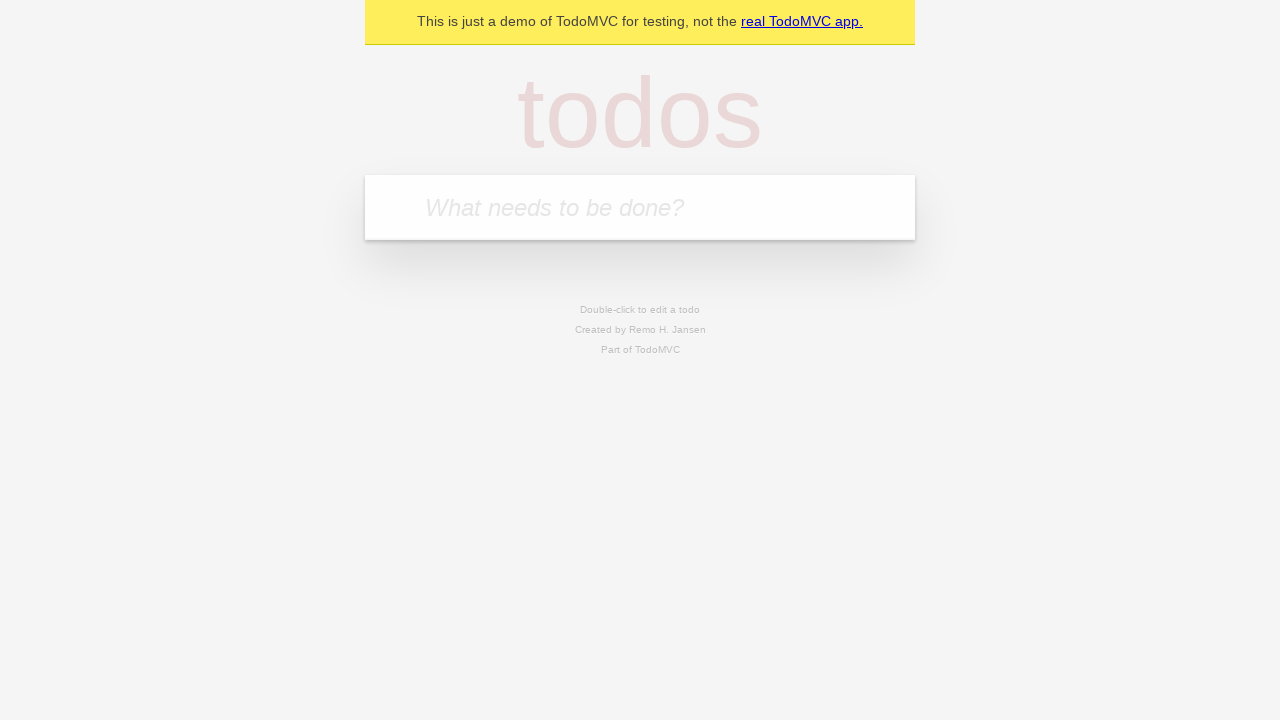

Filled todo input with 'buy some cheese' on internal:attr=[placeholder="What needs to be done?"i]
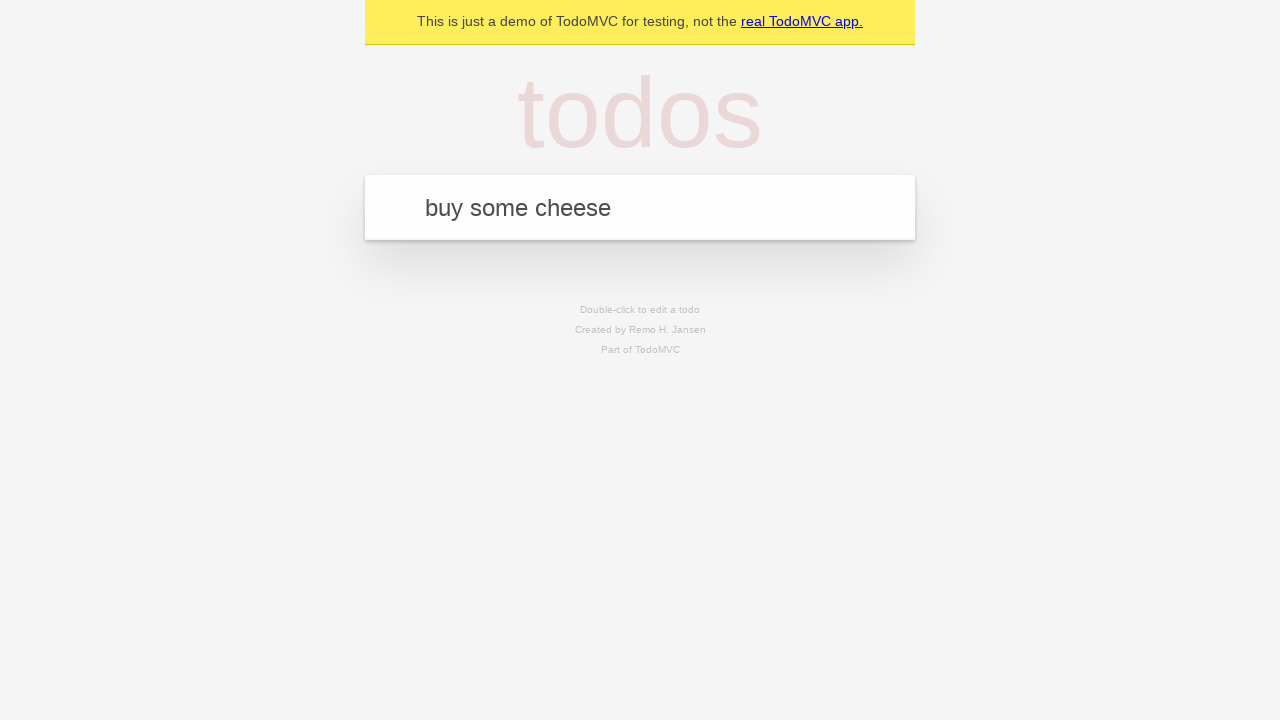

Pressed Enter to create todo 'buy some cheese' on internal:attr=[placeholder="What needs to be done?"i]
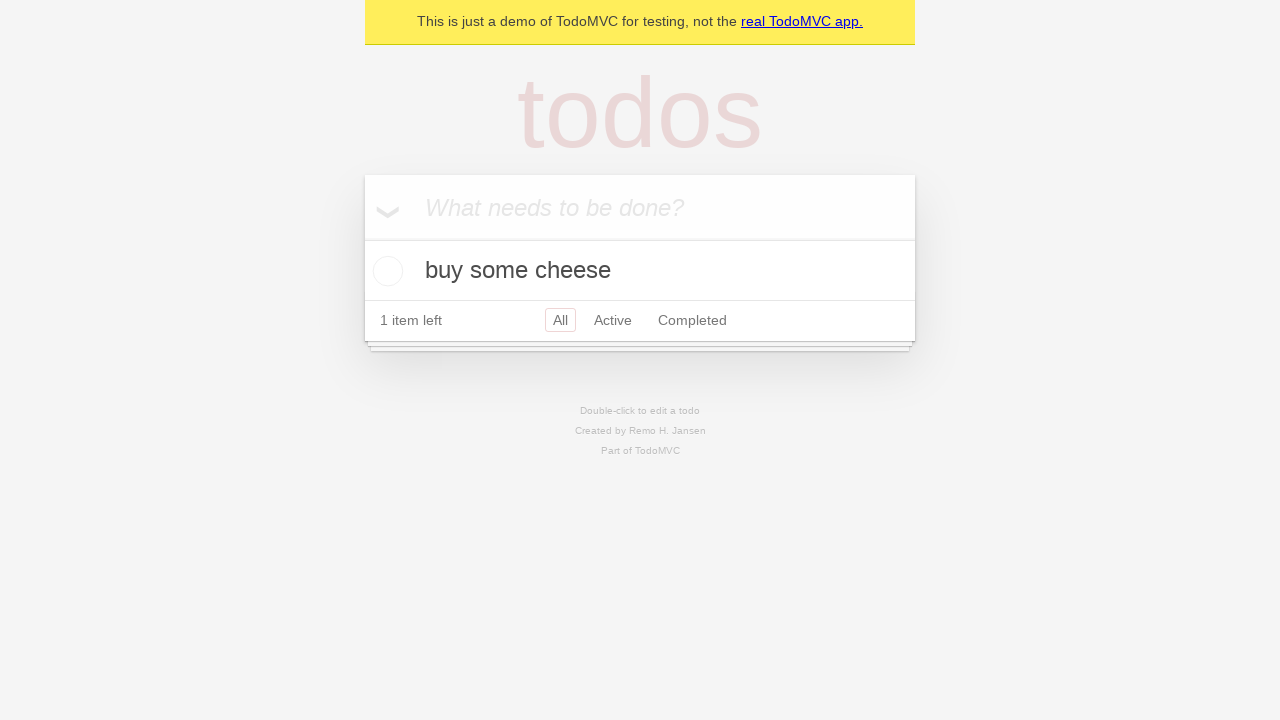

Filled todo input with 'feed the cat' on internal:attr=[placeholder="What needs to be done?"i]
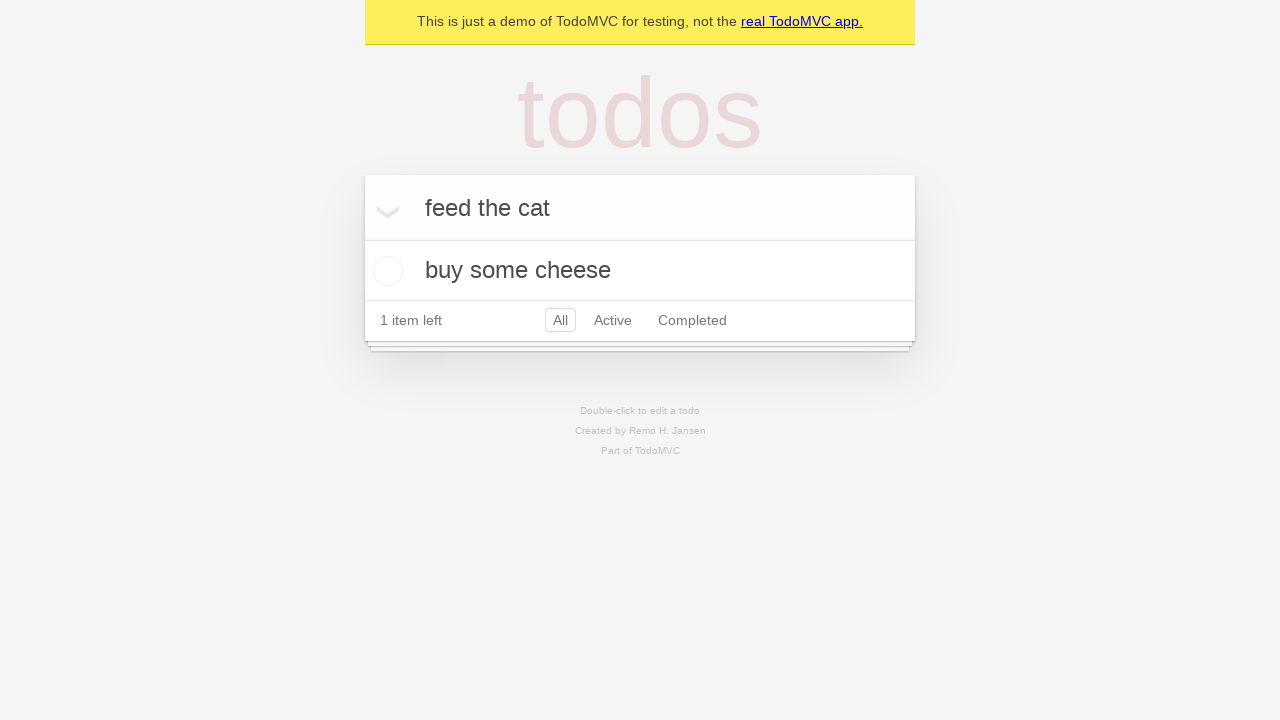

Pressed Enter to create todo 'feed the cat' on internal:attr=[placeholder="What needs to be done?"i]
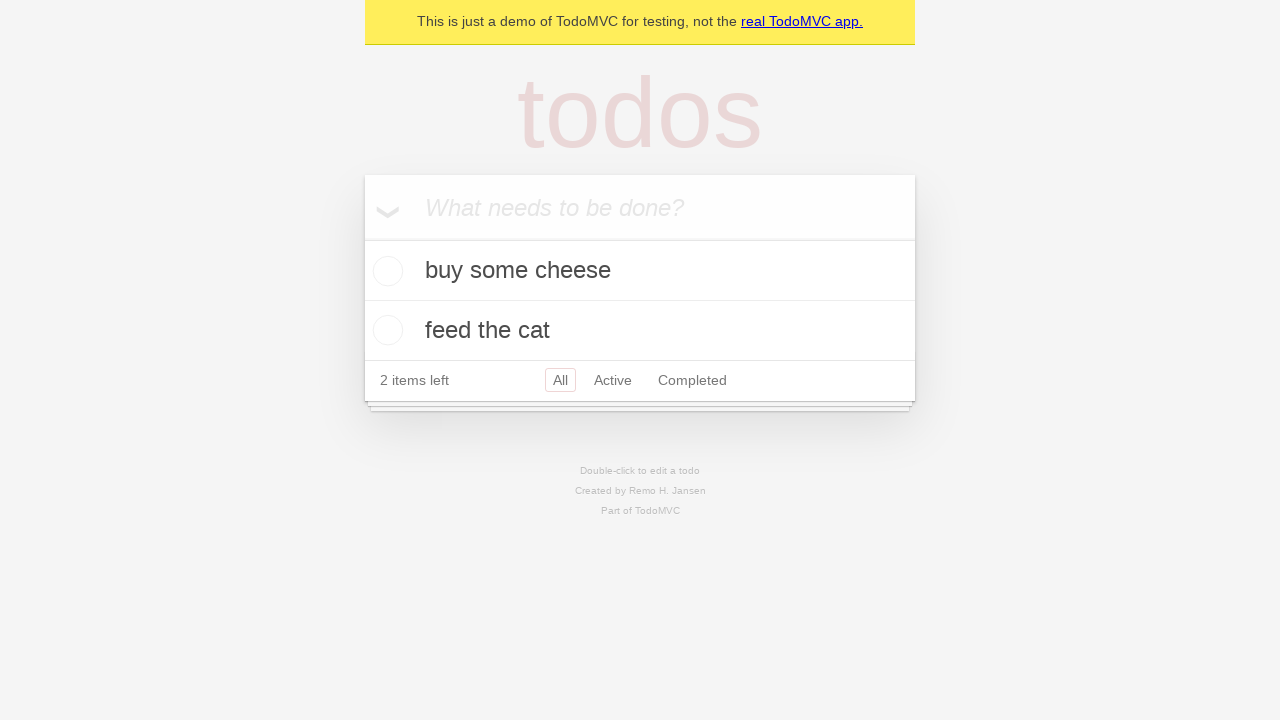

Filled todo input with 'book a doctors appointment' on internal:attr=[placeholder="What needs to be done?"i]
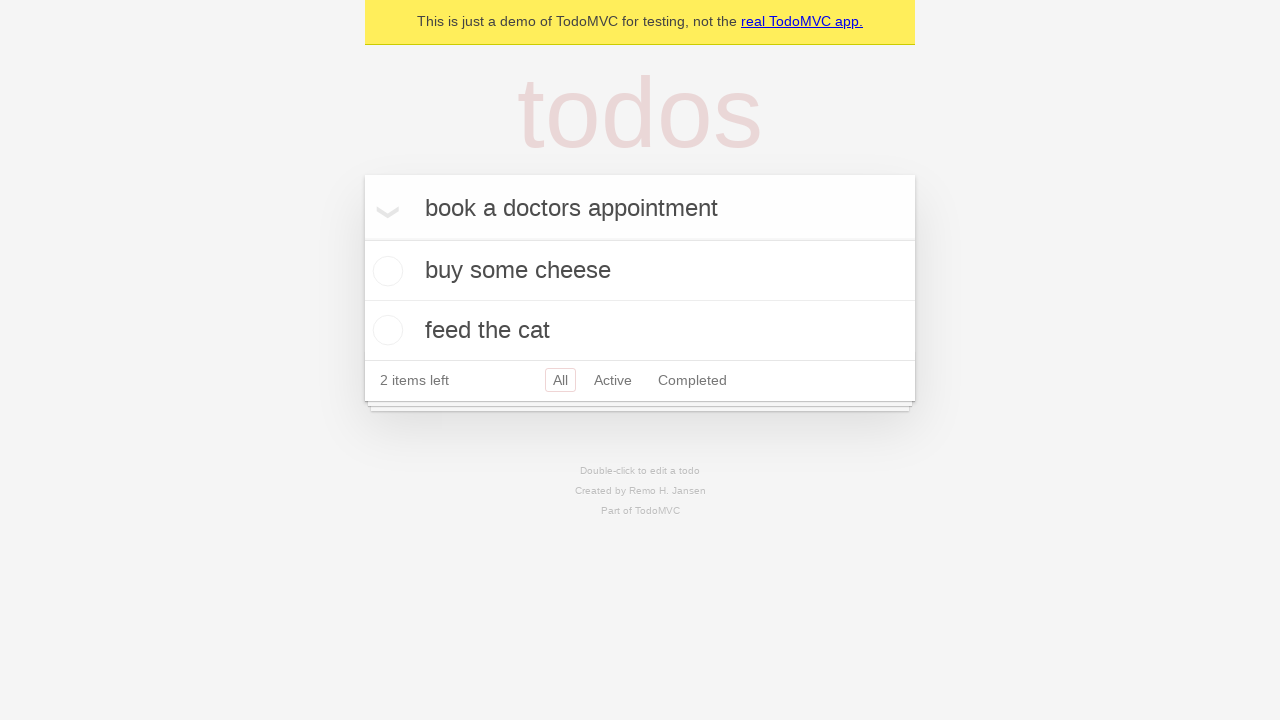

Pressed Enter to create todo 'book a doctors appointment' on internal:attr=[placeholder="What needs to be done?"i]
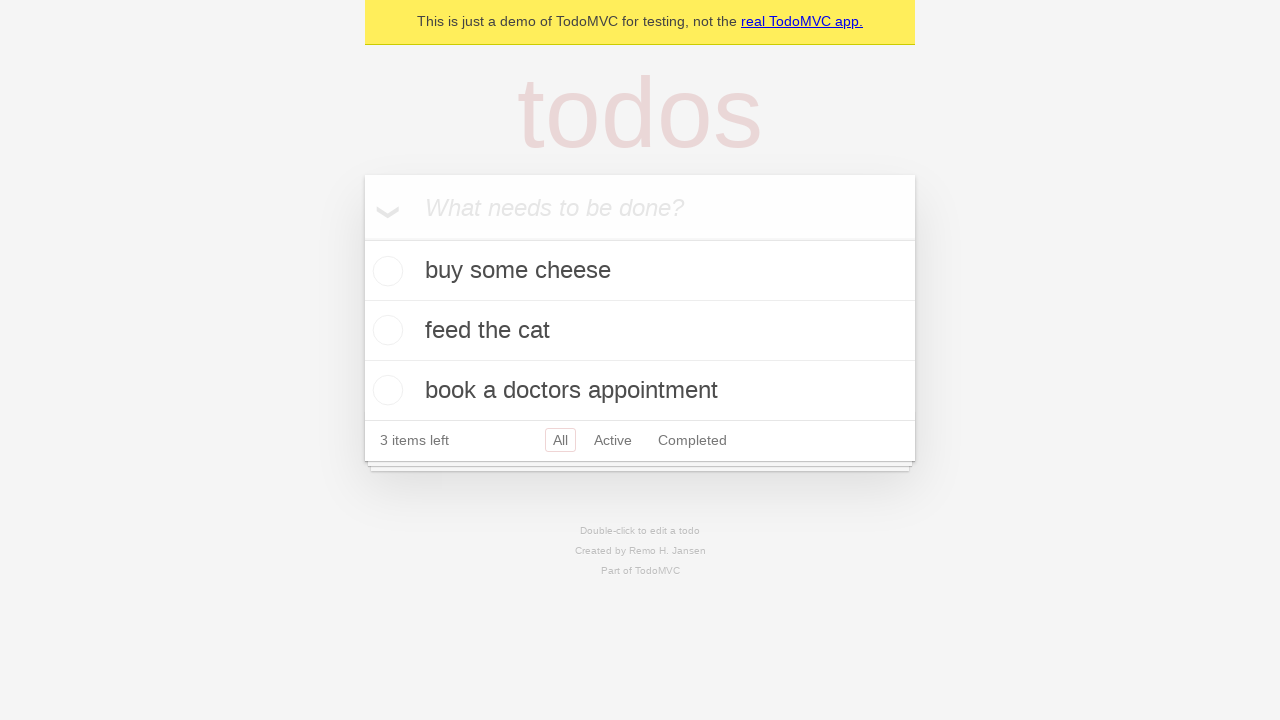

Waited for all 3 todo items to load
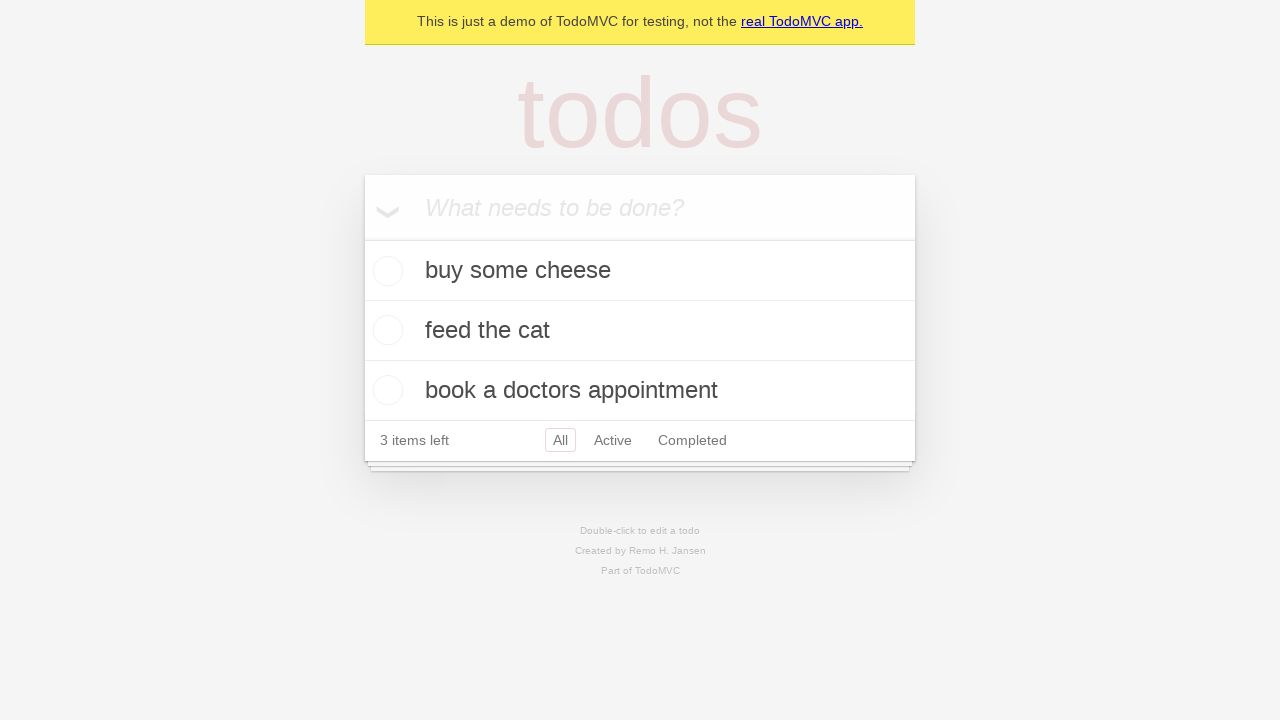

Checked the second todo item to mark it as completed at (385, 330) on [data-testid='todo-item'] >> nth=1 >> internal:role=checkbox
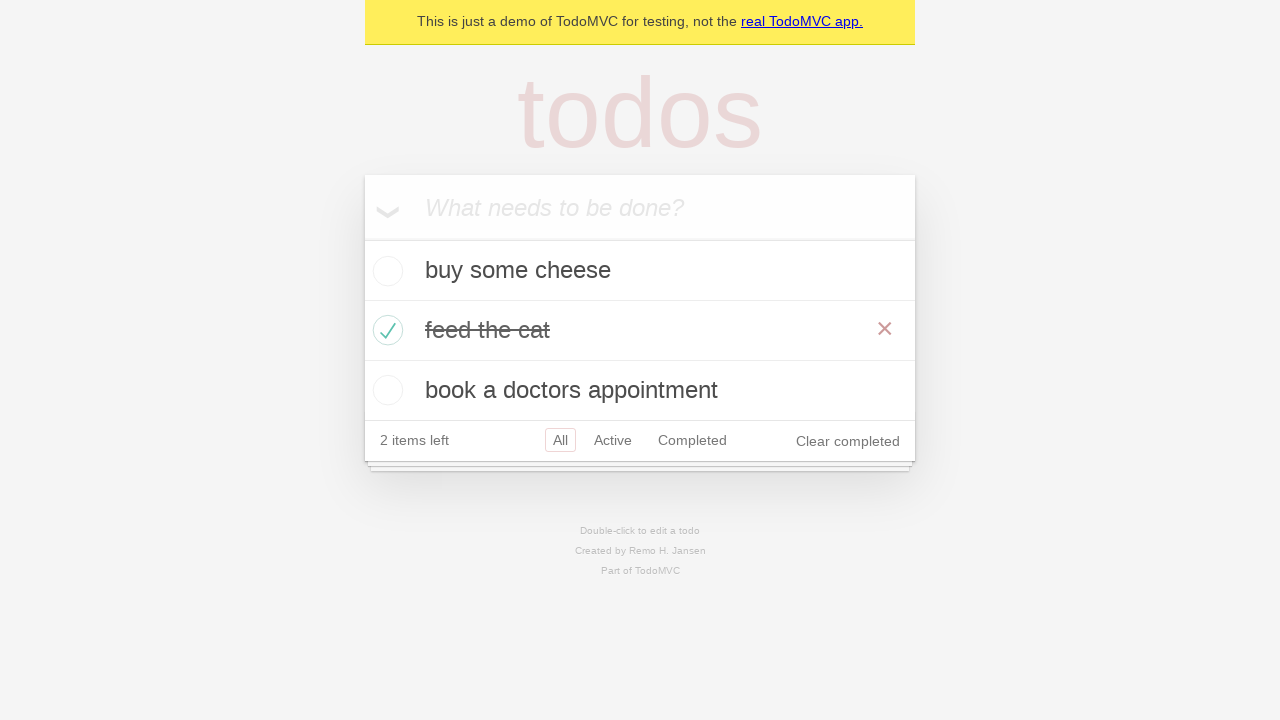

Clicked 'Active' filter to display only uncompleted items at (613, 440) on internal:role=link[name="Active"i]
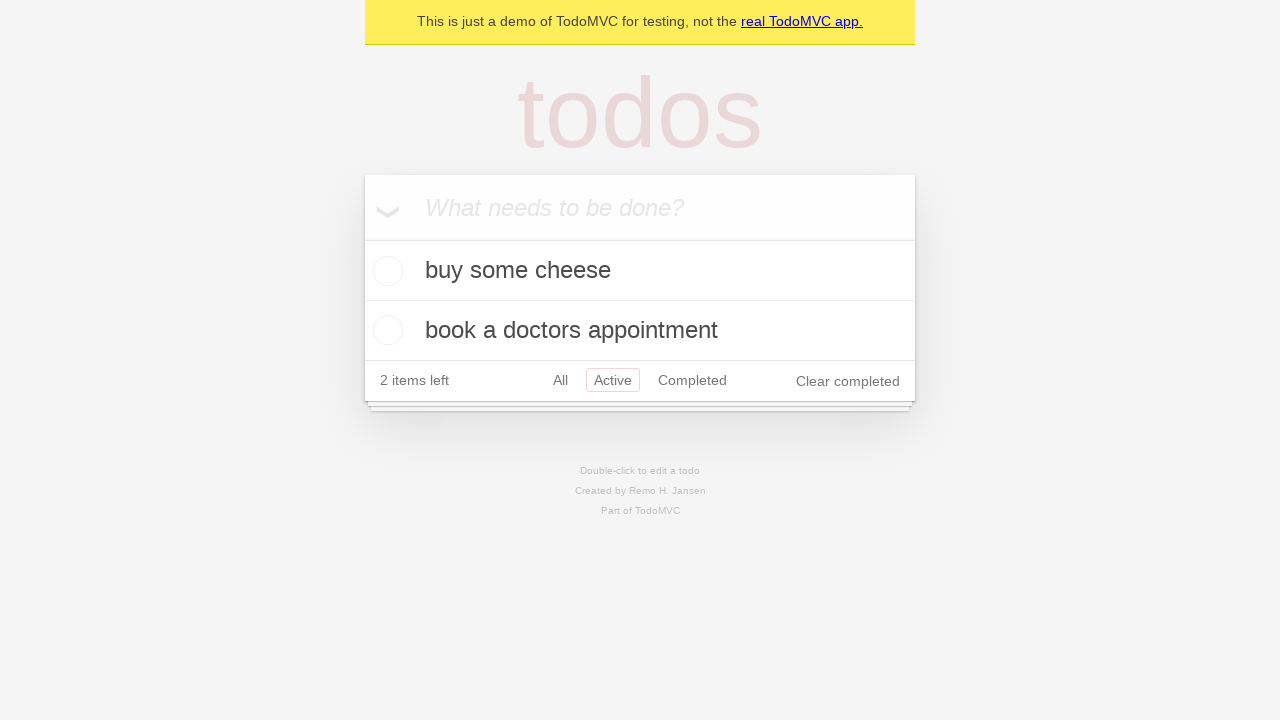

Waited for filtered view to render showing only active items
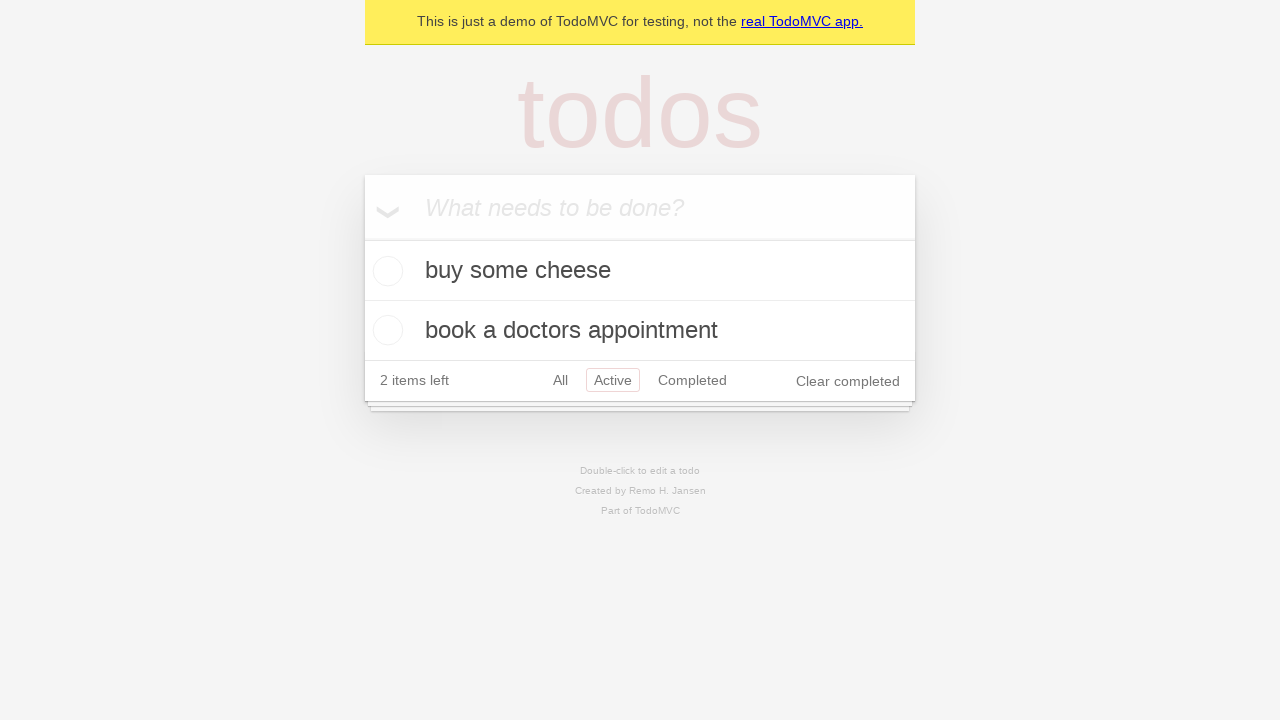

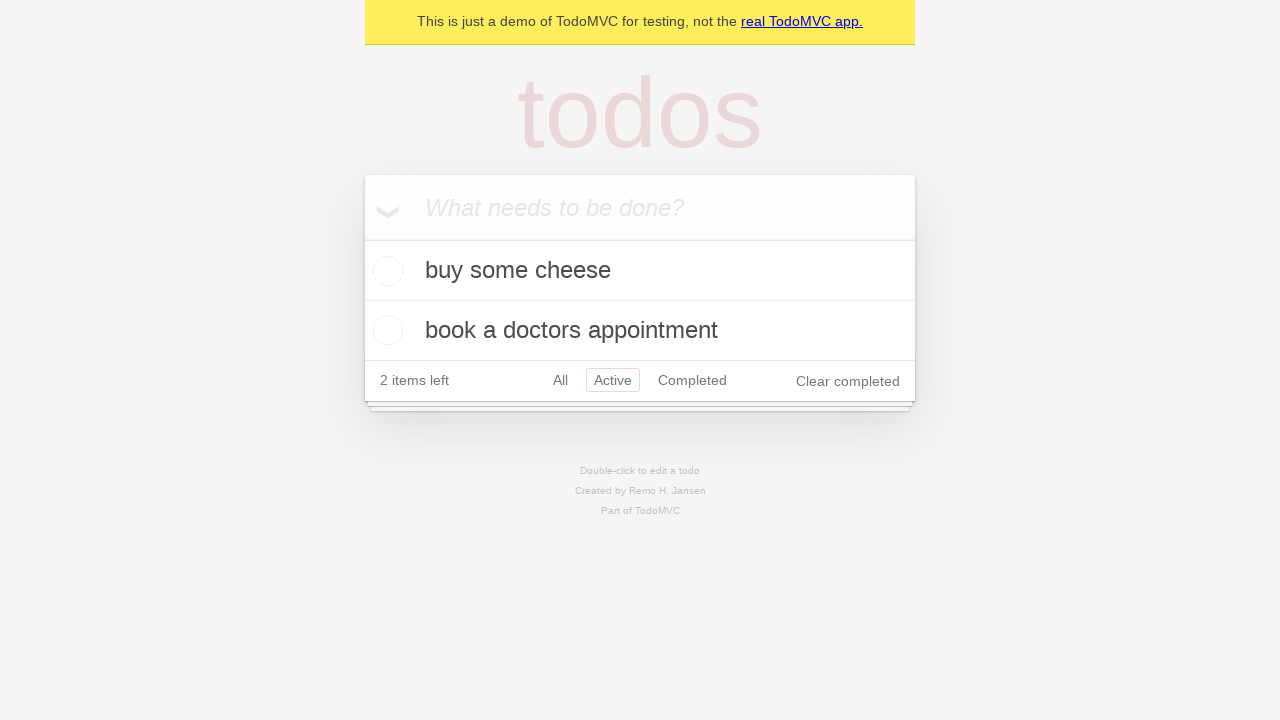